Navigates to the Barbeque Nation website homepage. The script only loads the page without performing any additional interactions.

Starting URL: https://www.barbequenation.com/

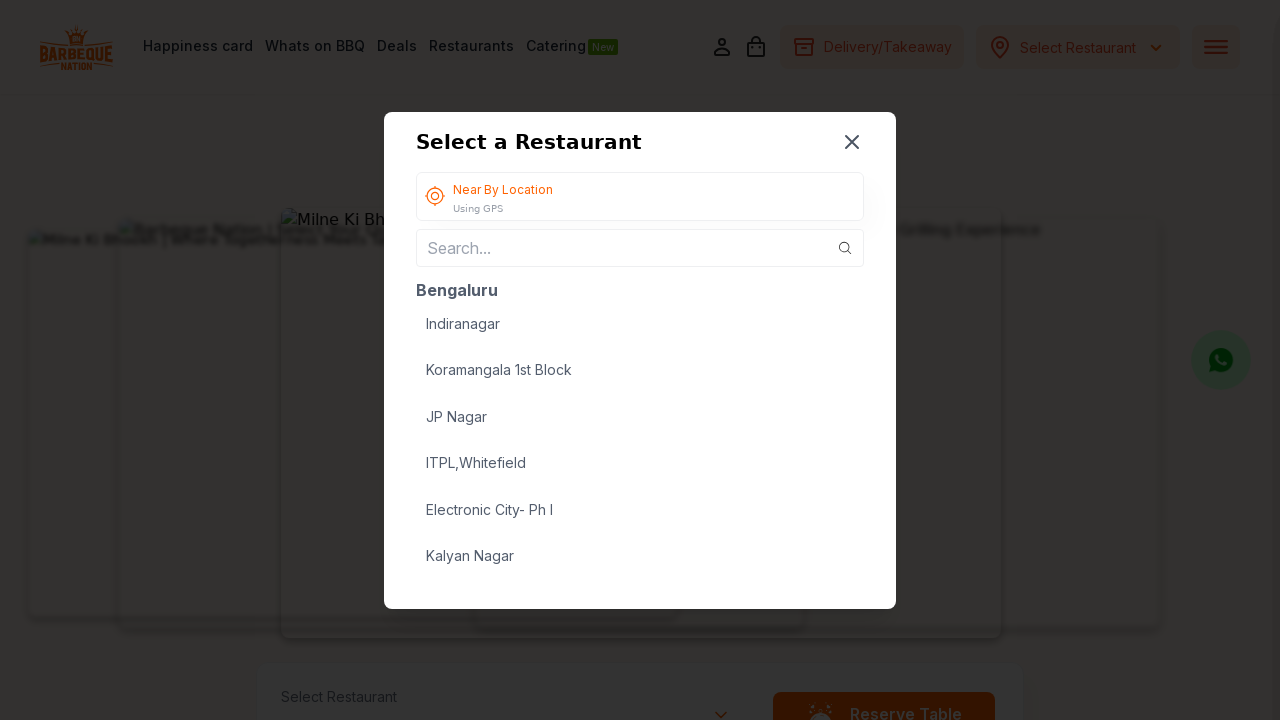

Waited for Barbeque Nation homepage to fully load (domcontentloaded)
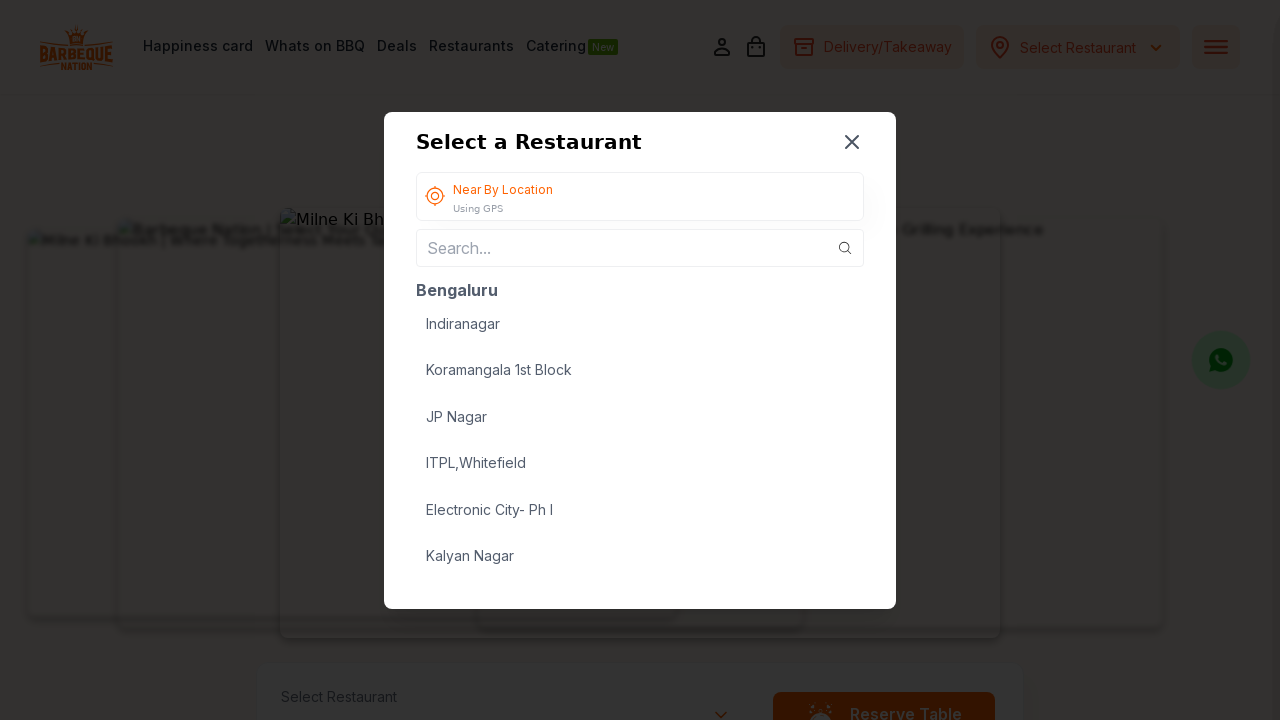

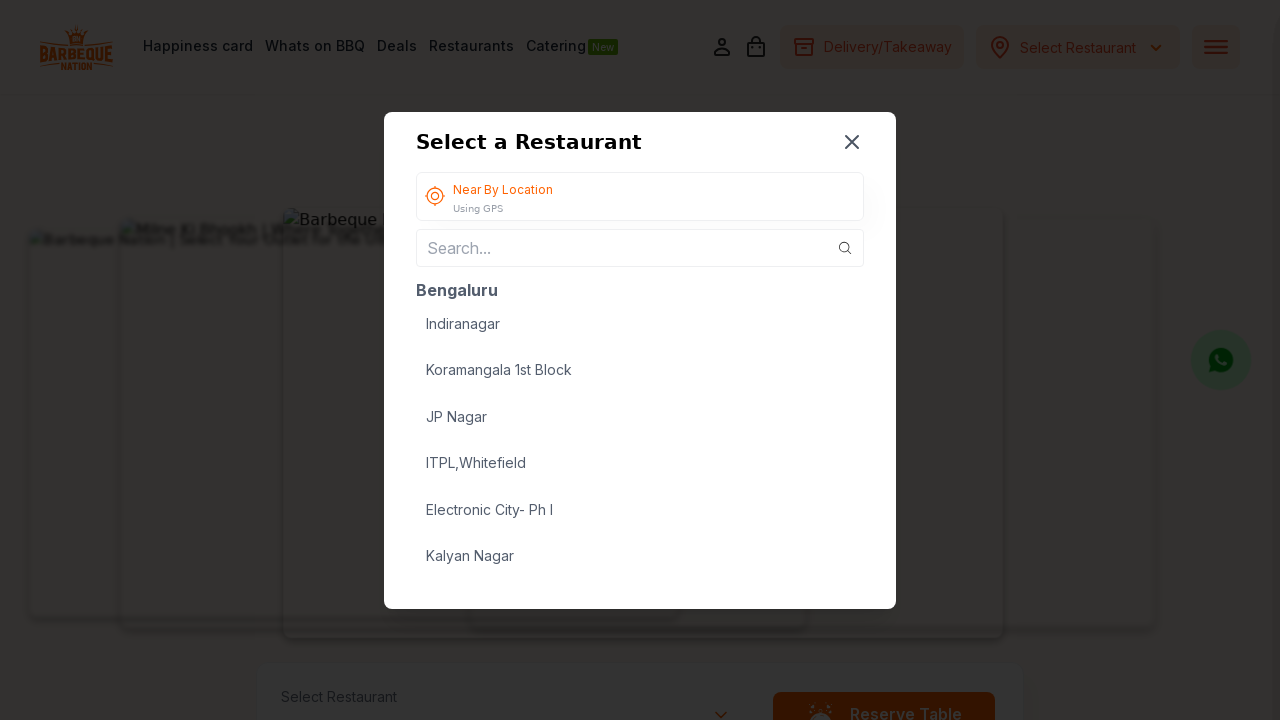